Tests element visibility by checking if a text element is visible, clicking a hide button, and verifying the element becomes hidden

Starting URL: https://rahulshettyacademy.com/AutomationPractice/

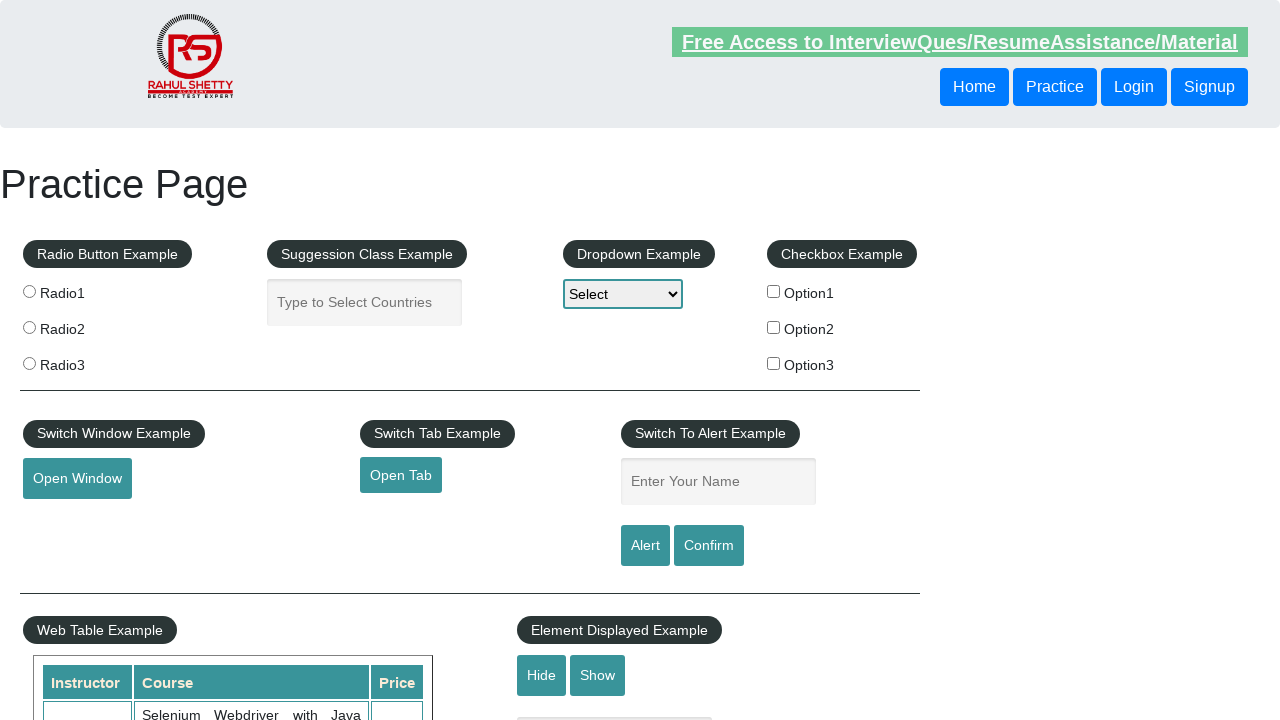

Verified that displayed text element is visible
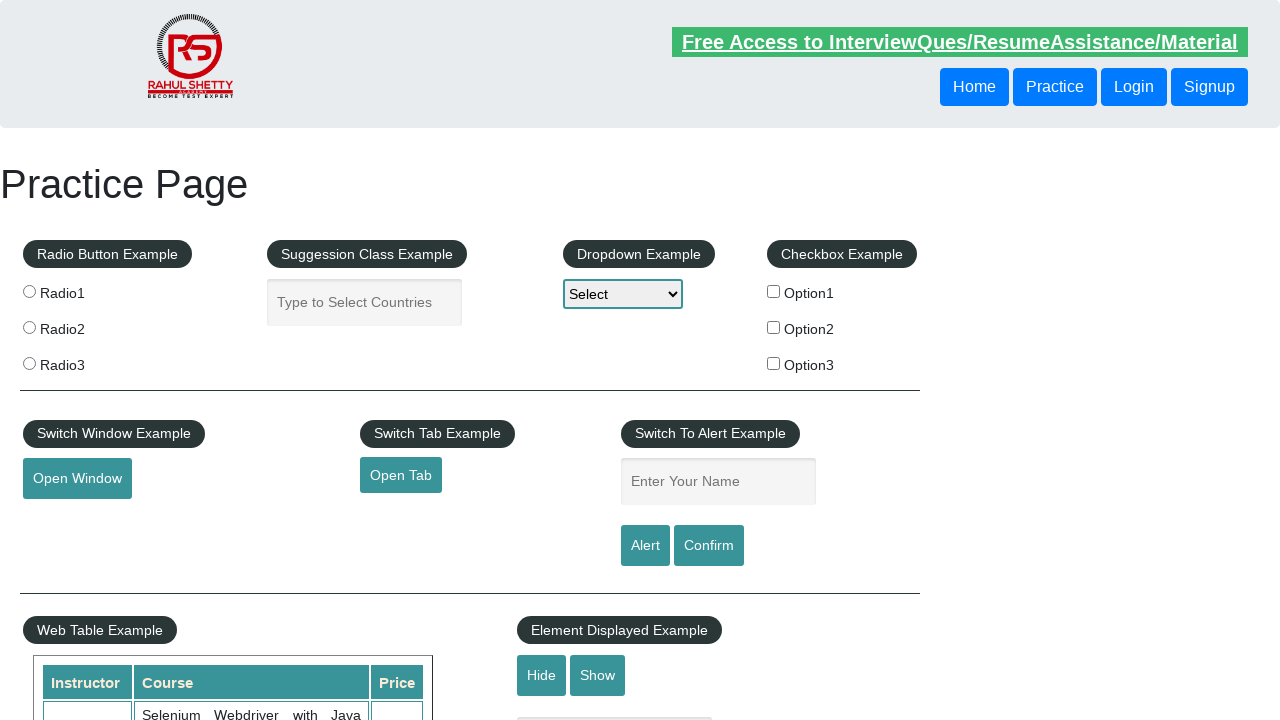

Clicked the hide textbox button at (542, 675) on #hide-textbox
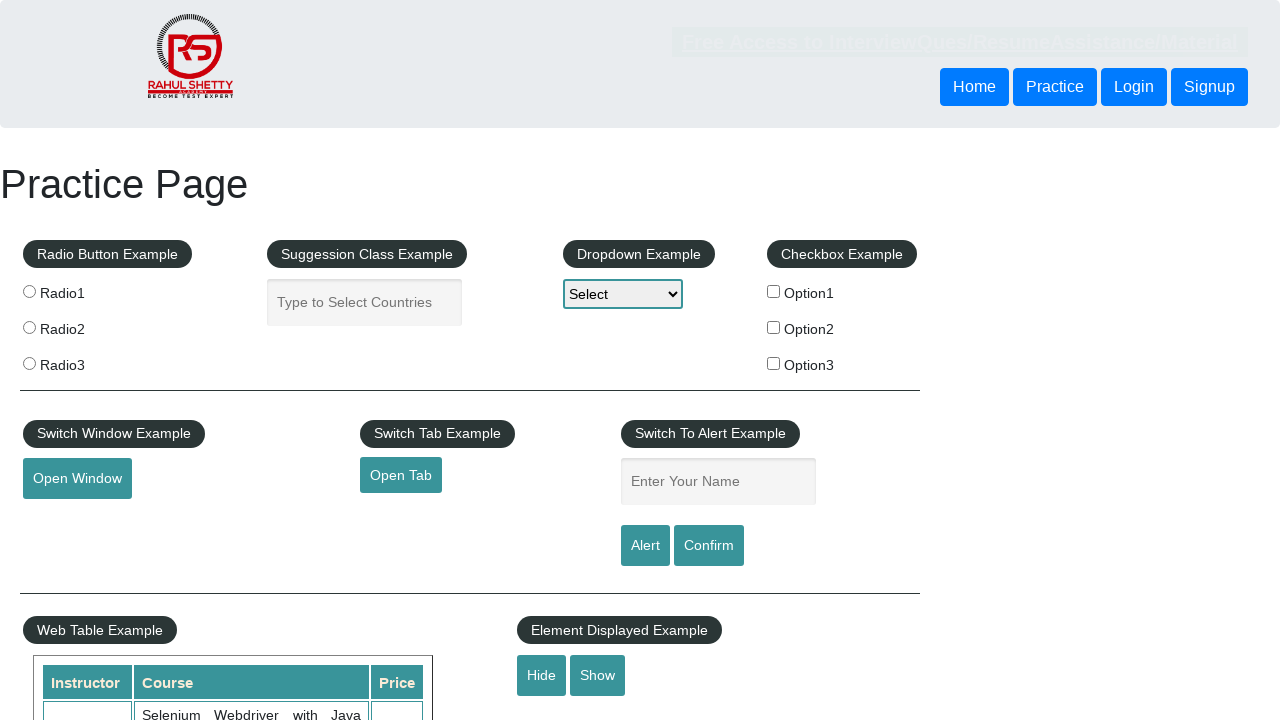

Verified that displayed text element is now hidden
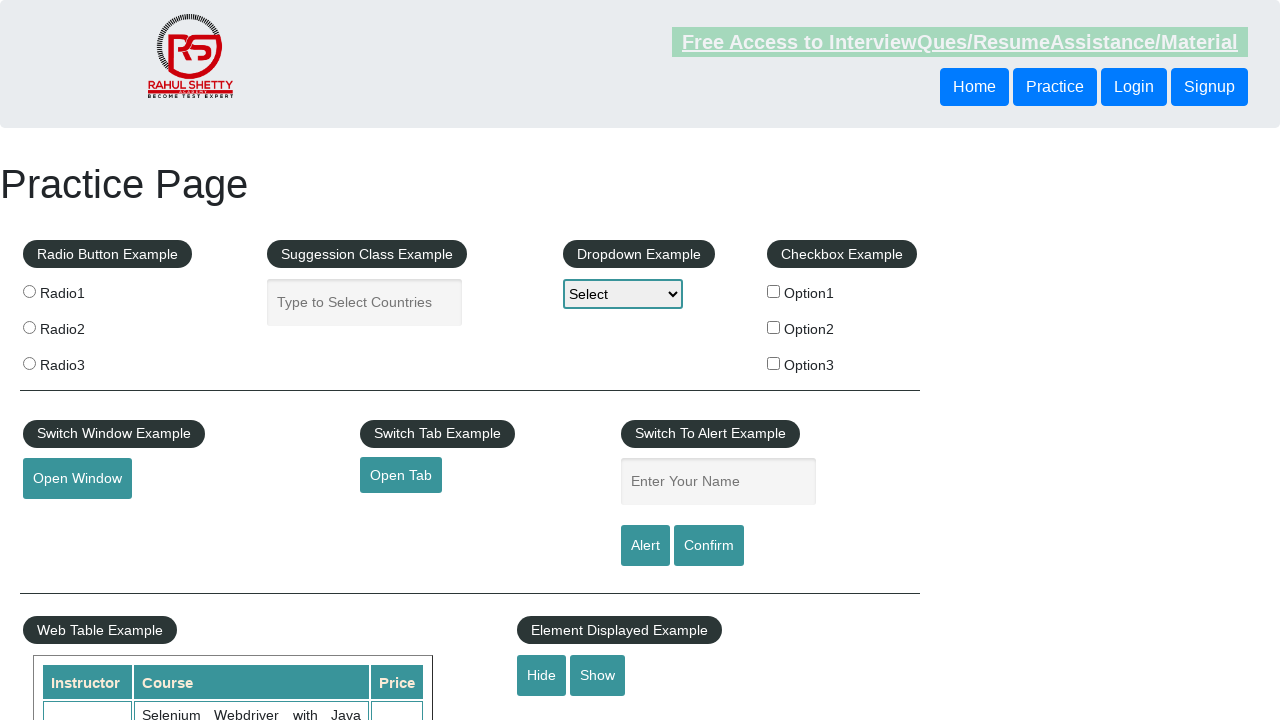

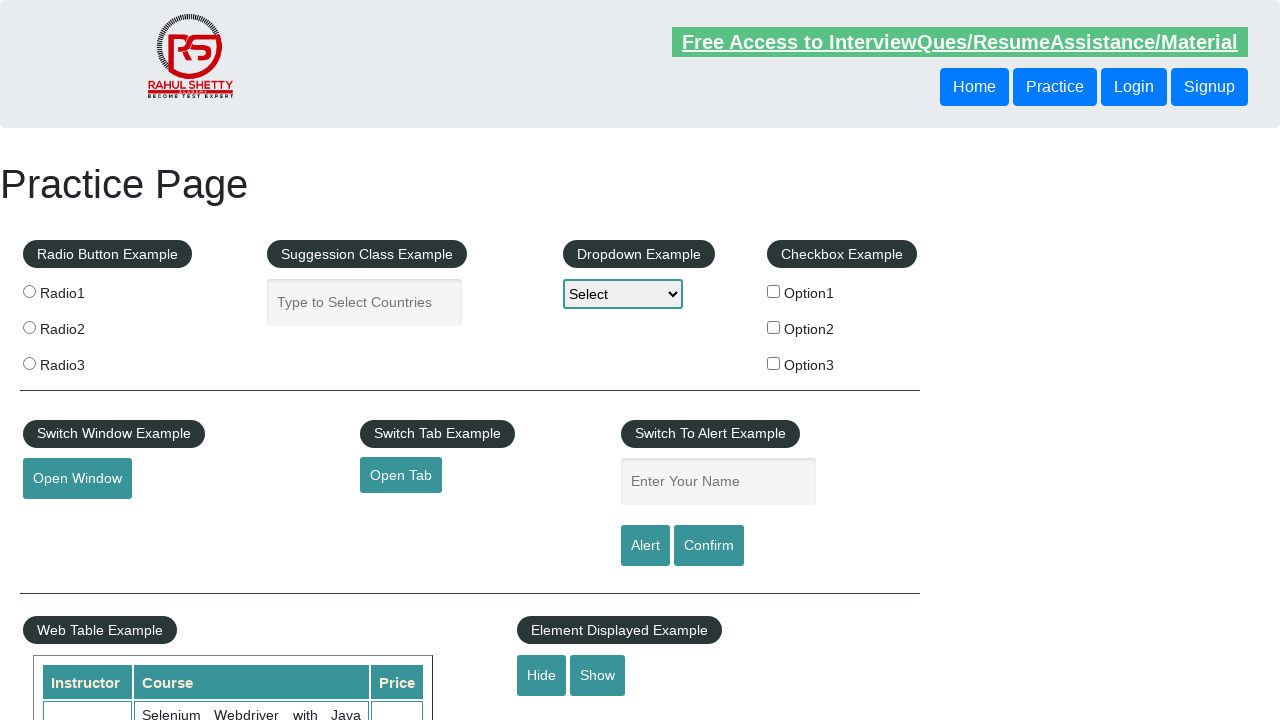